Demonstrates loading jQuery Growl library onto a page and displaying notification messages. The test injects jQuery, jQuery Growl script, and styles, then shows a growl notification on the page.

Starting URL: http://the-internet.herokuapp.com

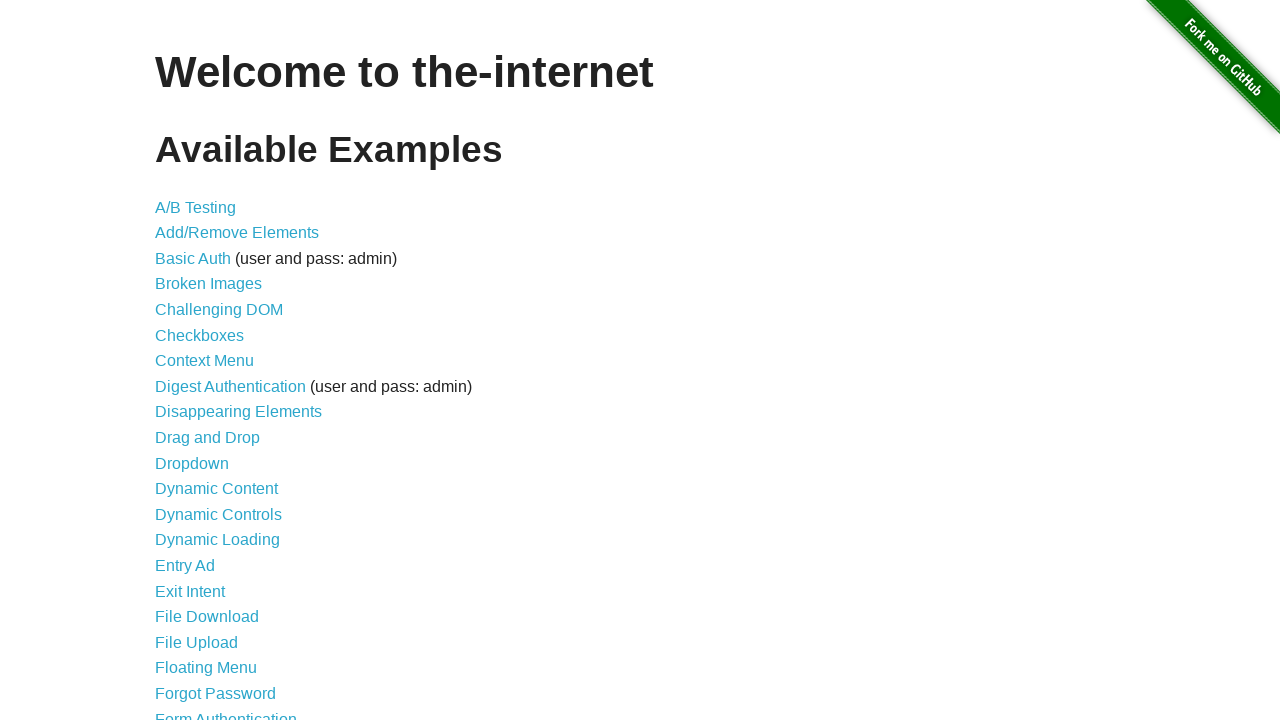

Checked for jQuery and injected it if missing
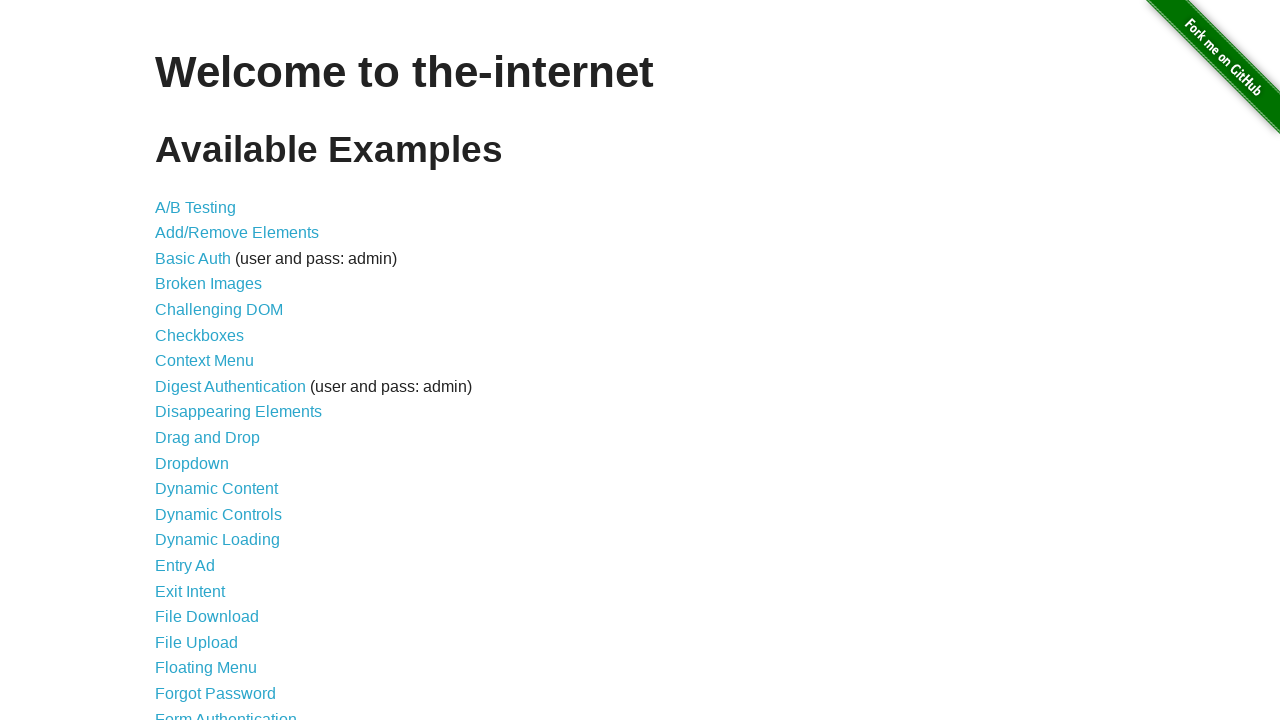

jQuery library finished loading
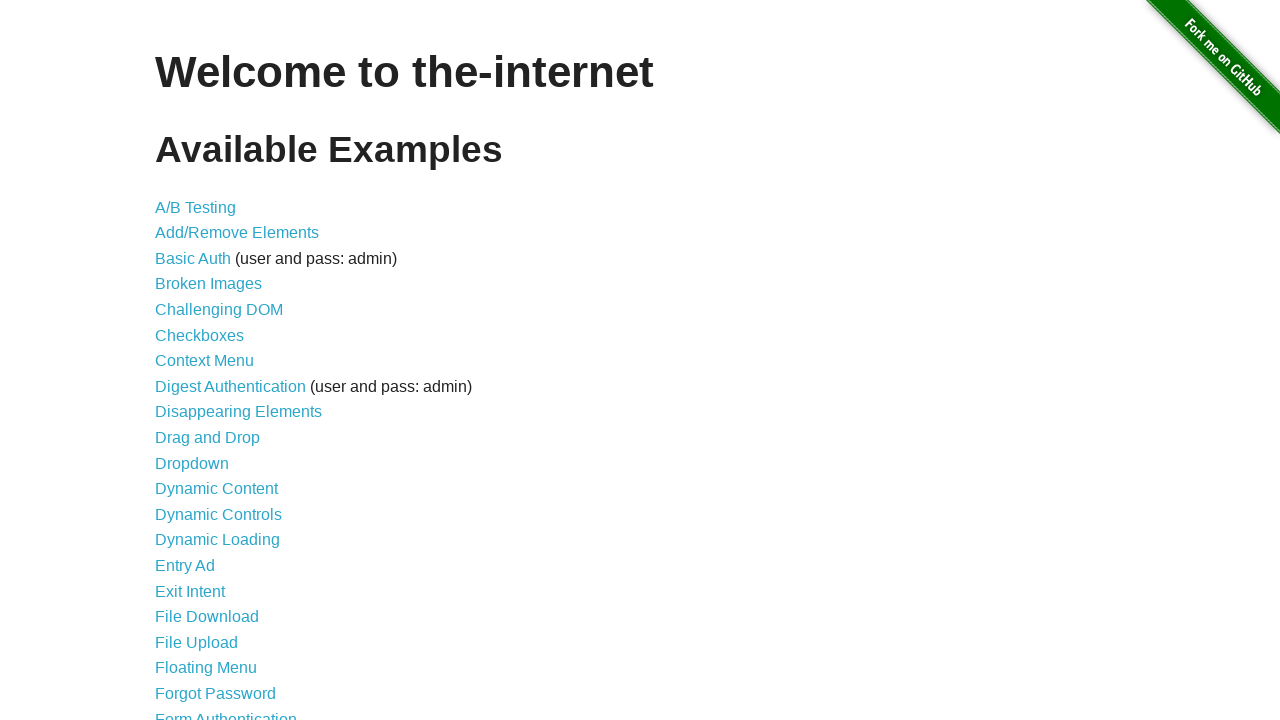

jQuery Growl library script injected onto page
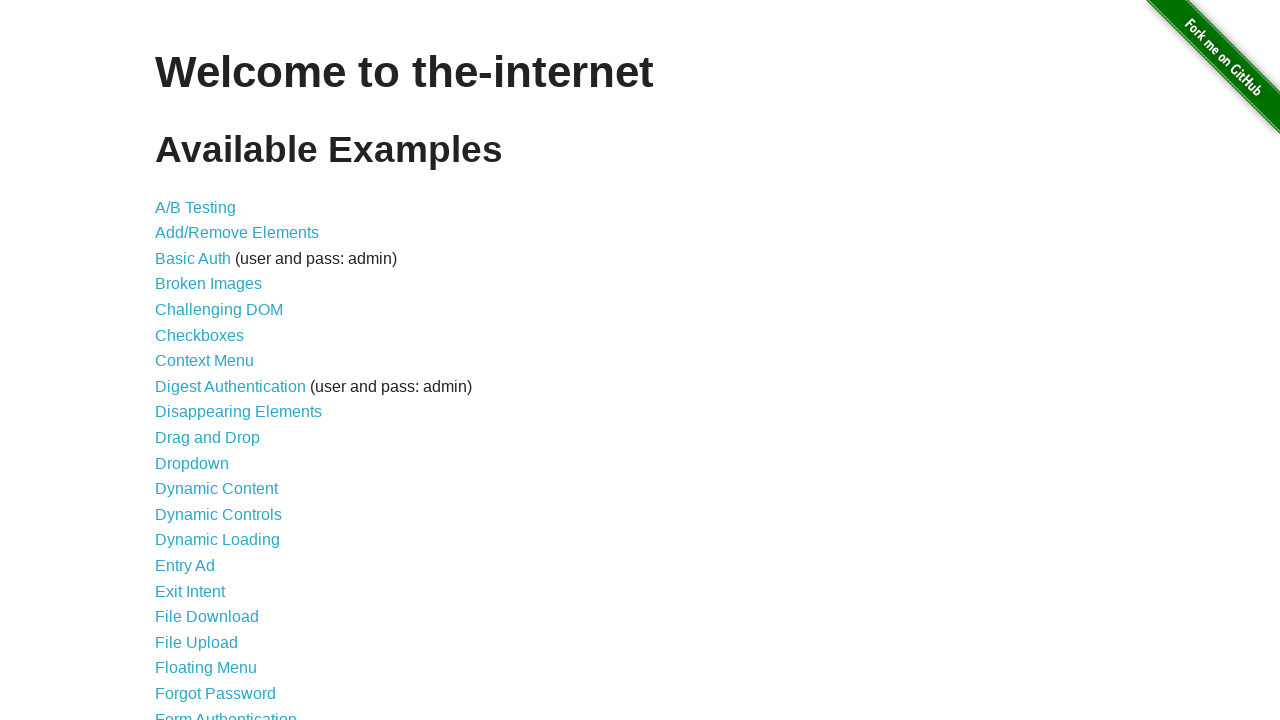

jQuery Growl library finished loading
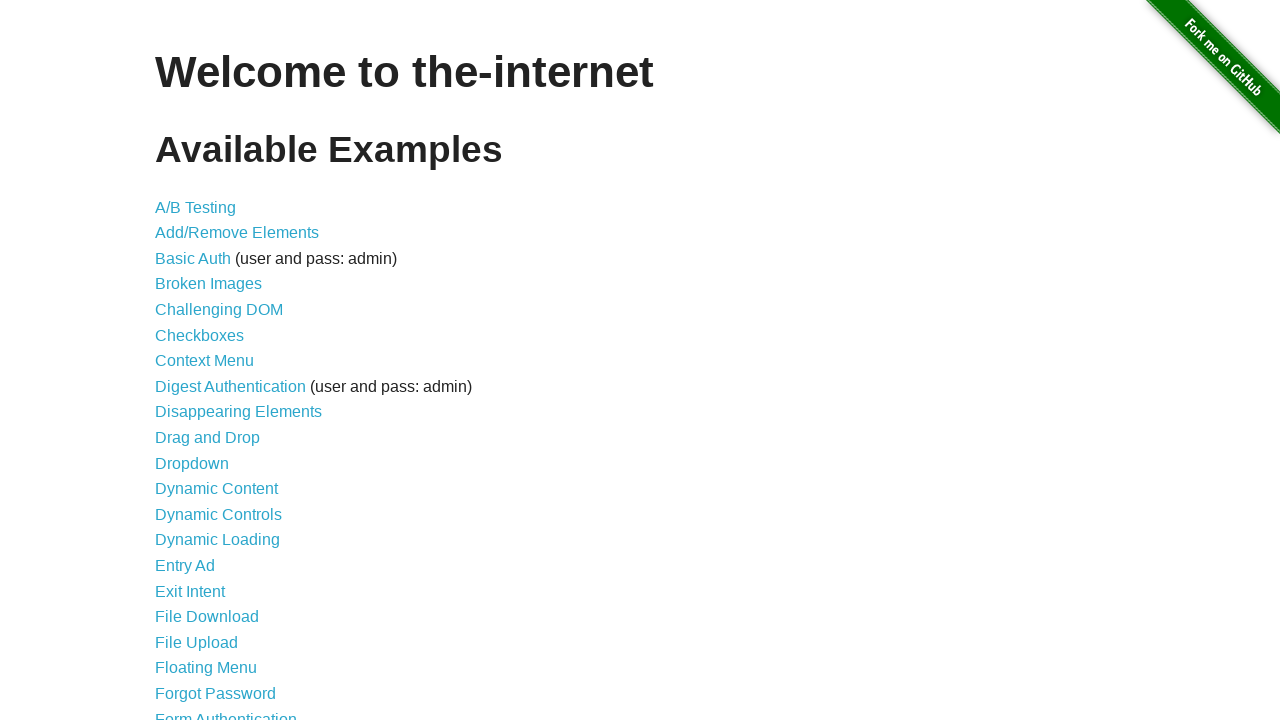

jQuery Growl CSS styles injected onto page
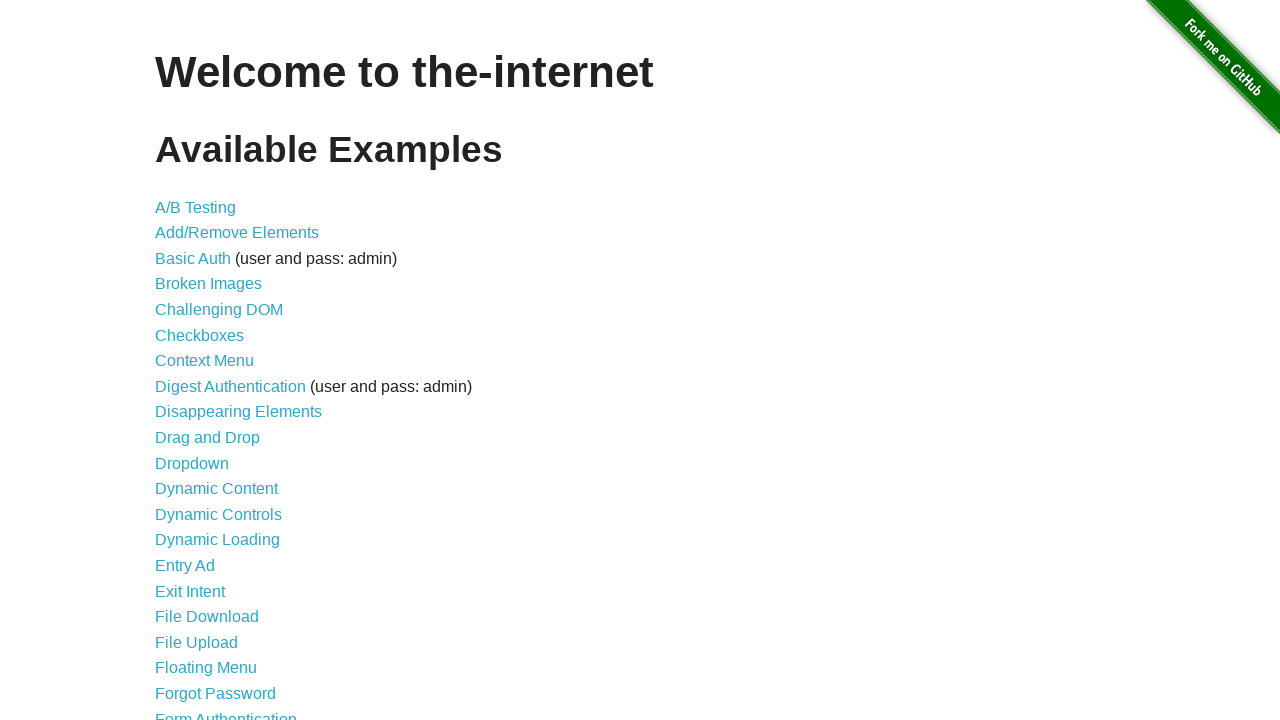

jQuery Growl notification displayed with title 'GET' and message '/'
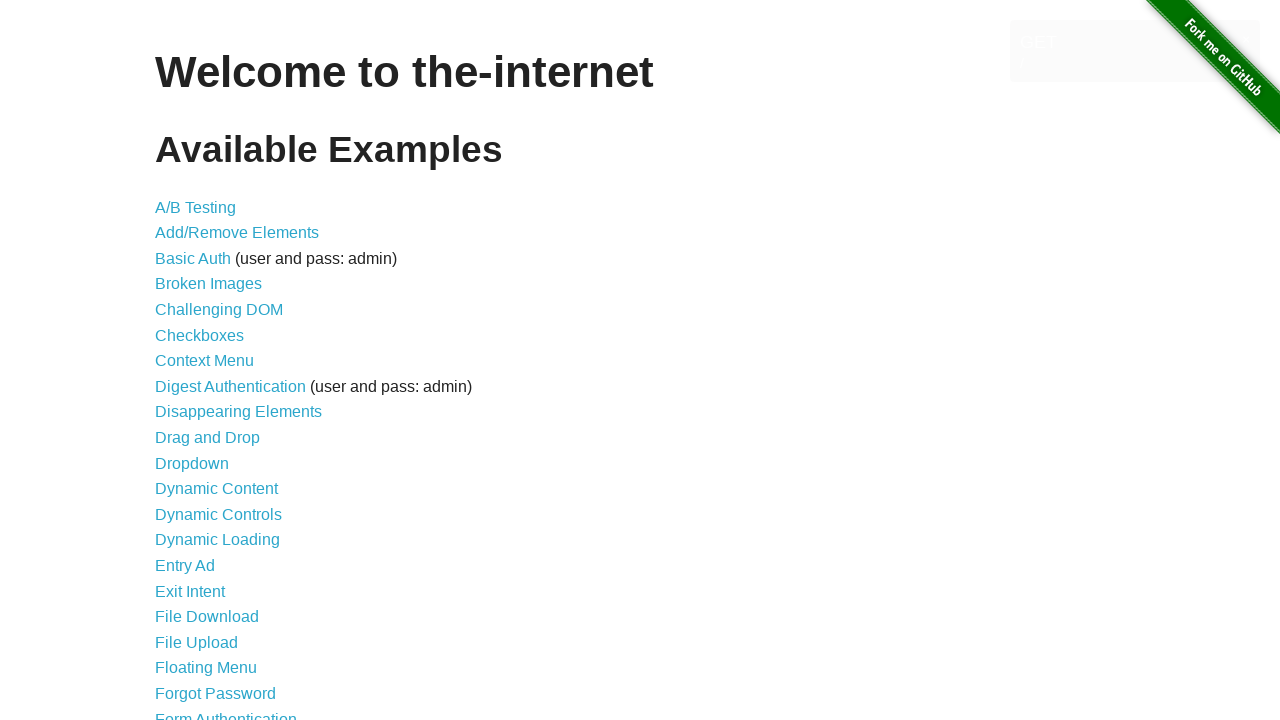

Waited 2 seconds to view the notification
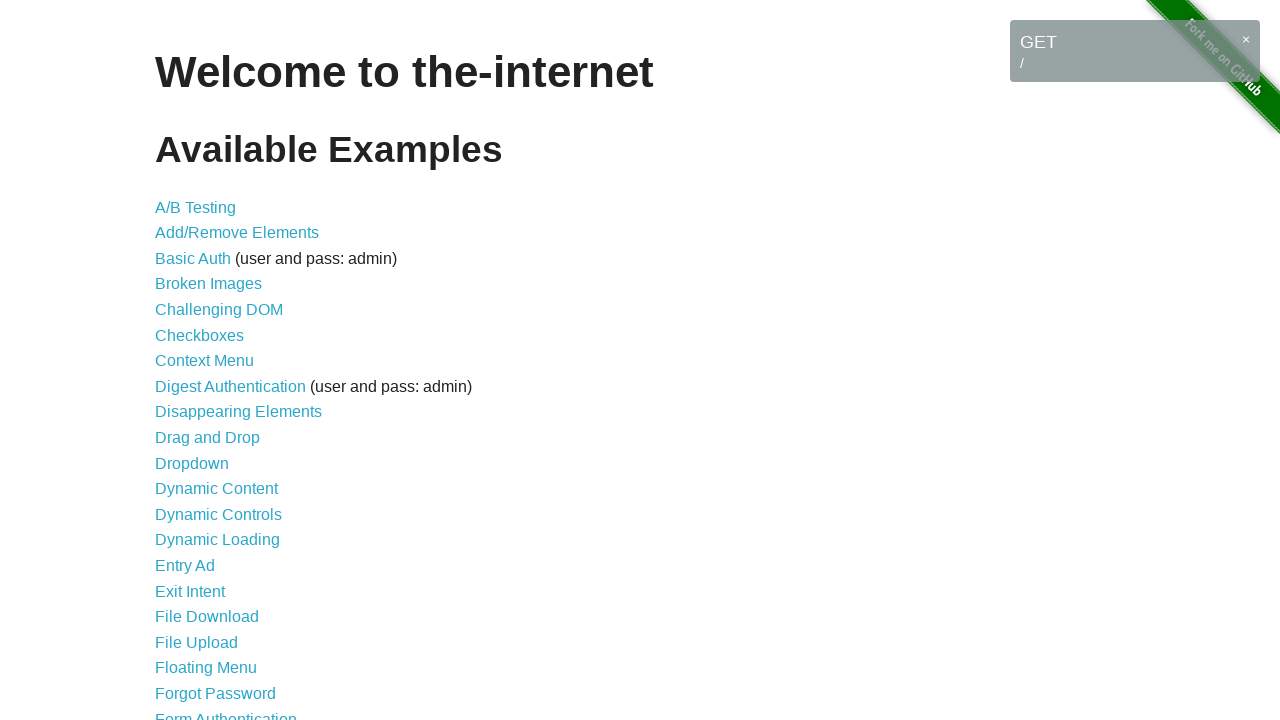

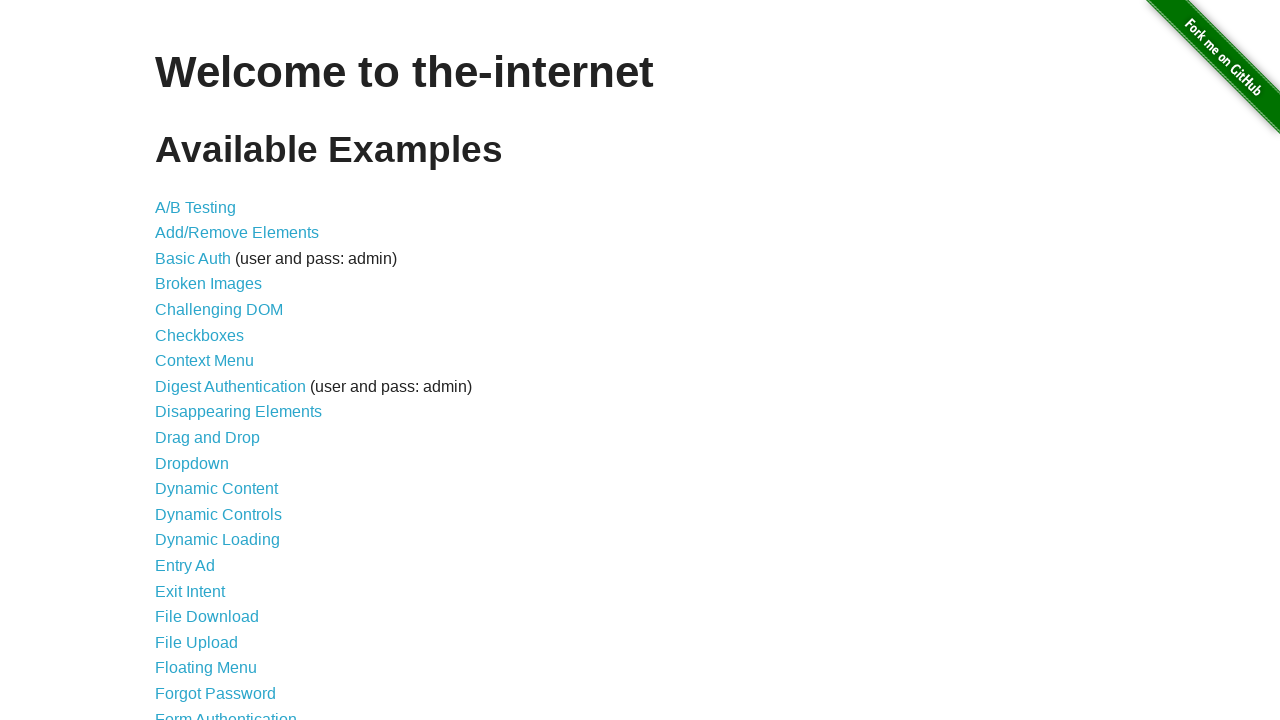